Tests nested frames navigation by clicking on the Nested Frames link, switching to the top frame, then the middle frame, and verifying the content is accessible.

Starting URL: https://the-internet.herokuapp.com/

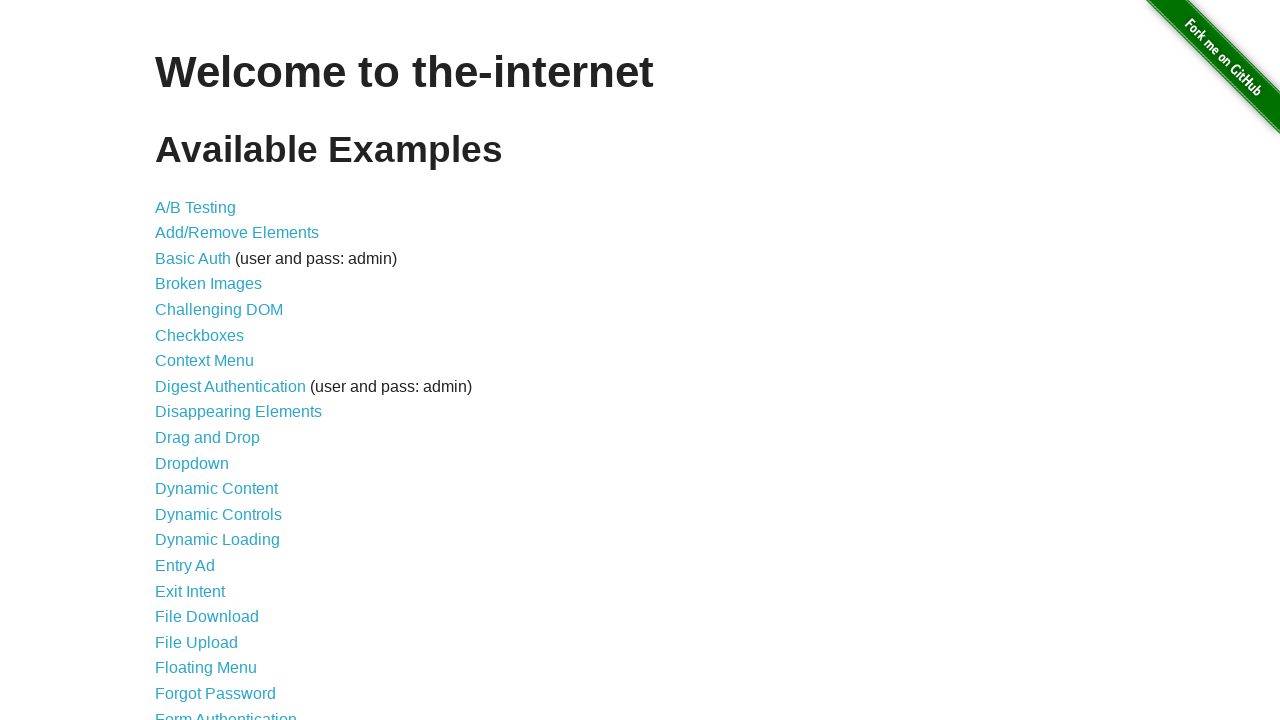

Clicked on Nested Frames link at (210, 395) on text=Nested Frames
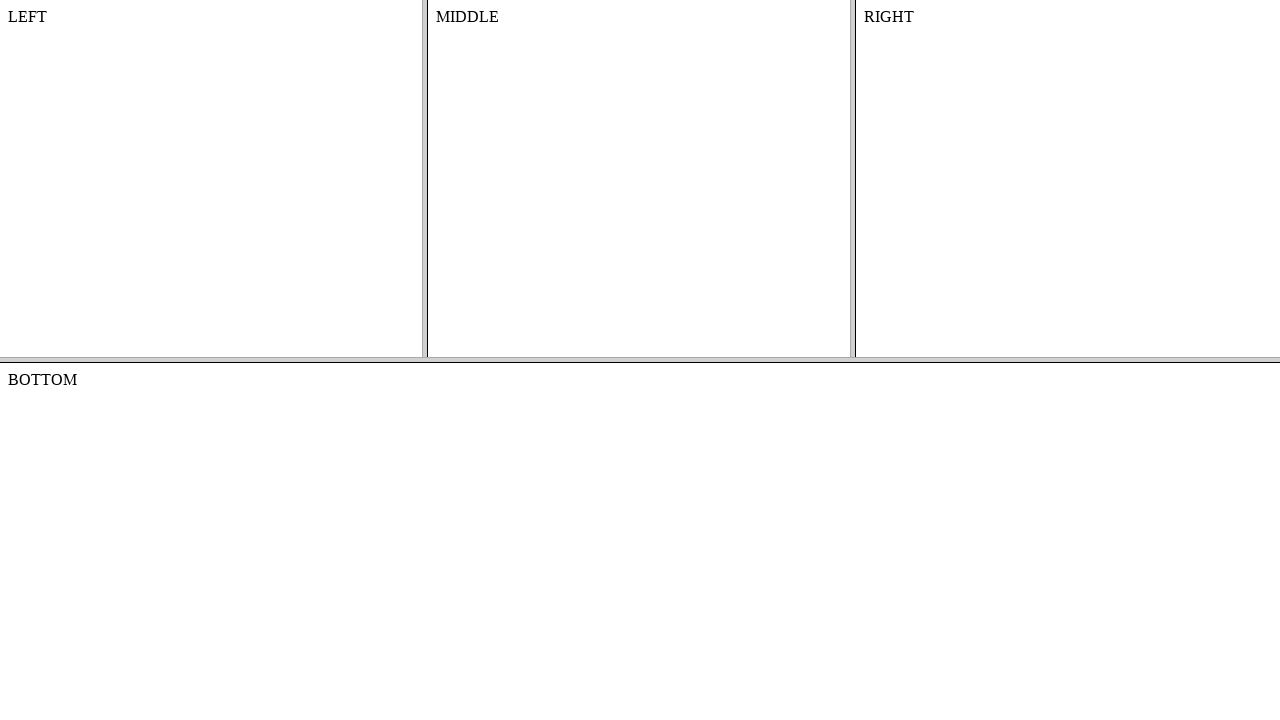

Waited for frames page to load
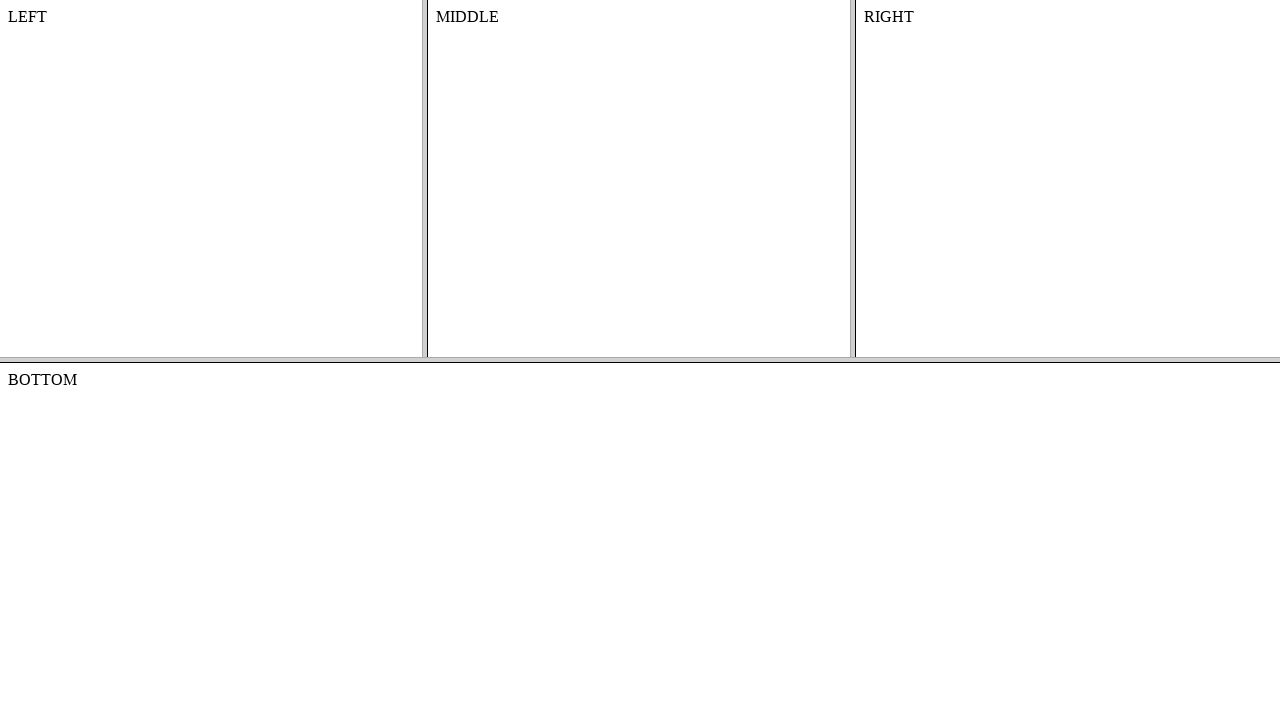

Located the top frame
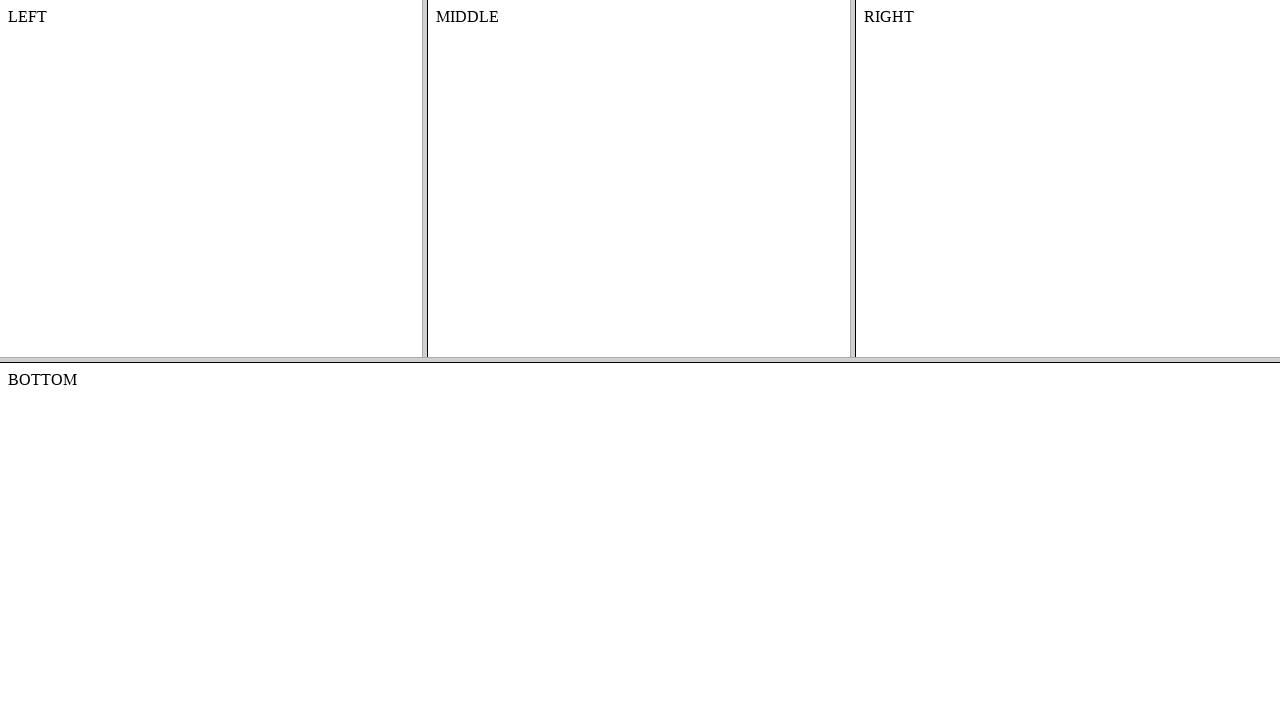

Located the middle frame inside the top frame
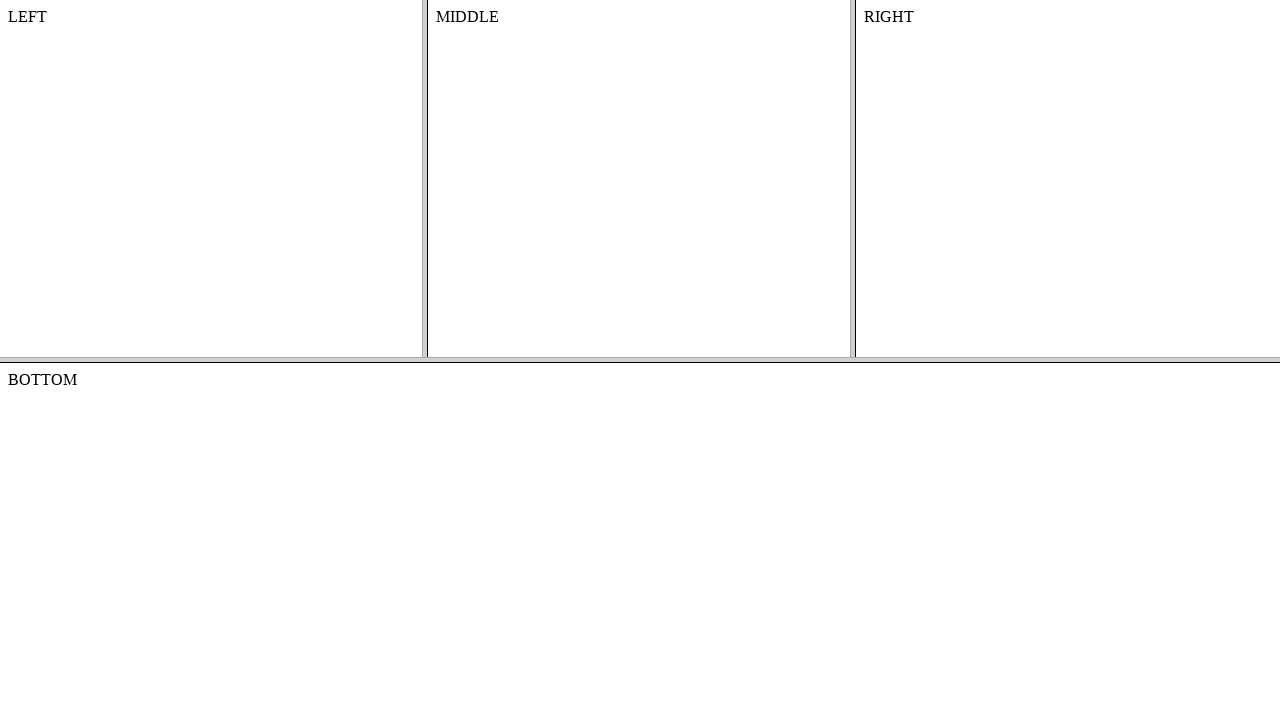

Verified content element is accessible in the middle frame
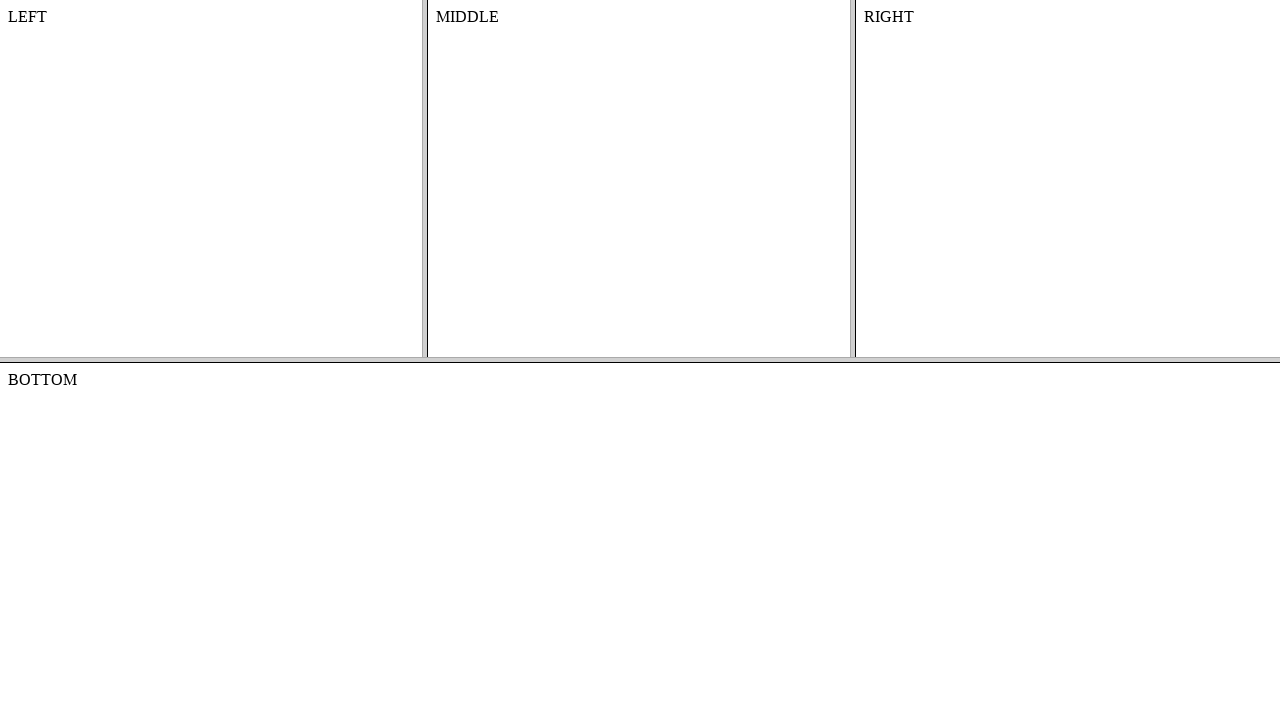

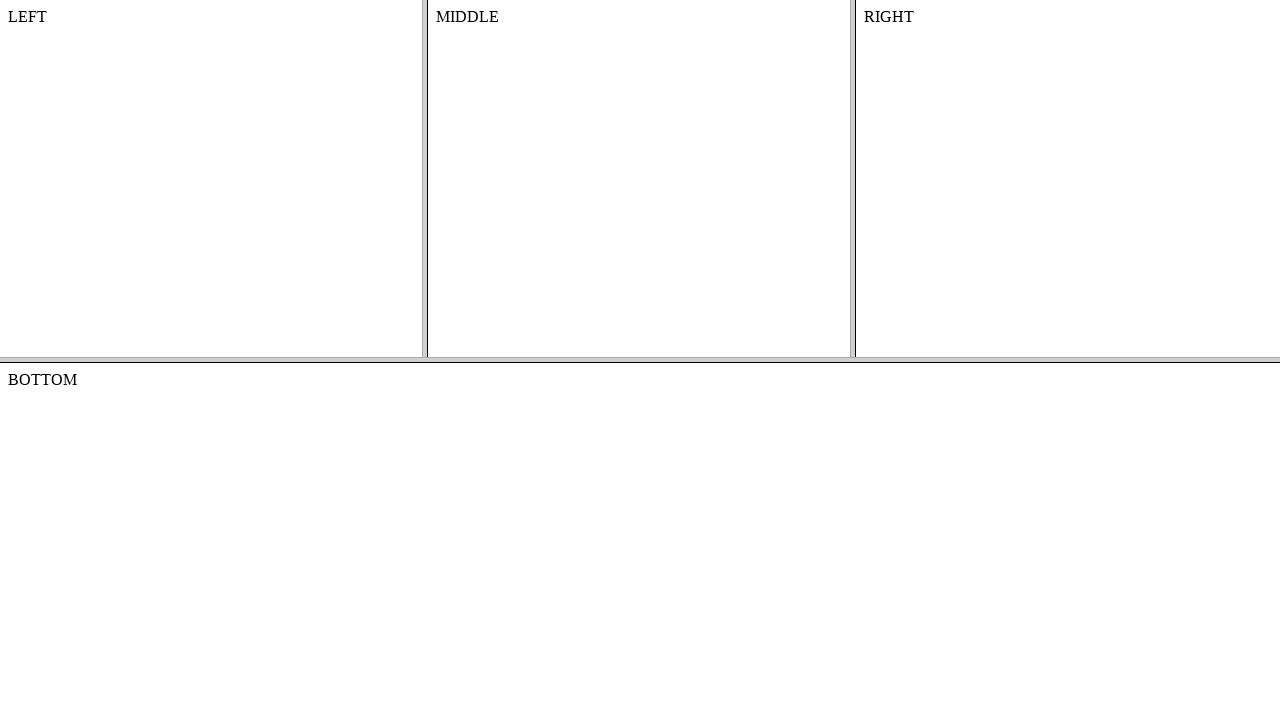